Tests jQuery UI drag and drop functionality by dragging an element and dropping it onto a target area

Starting URL: http://jqueryui.com/droppable/

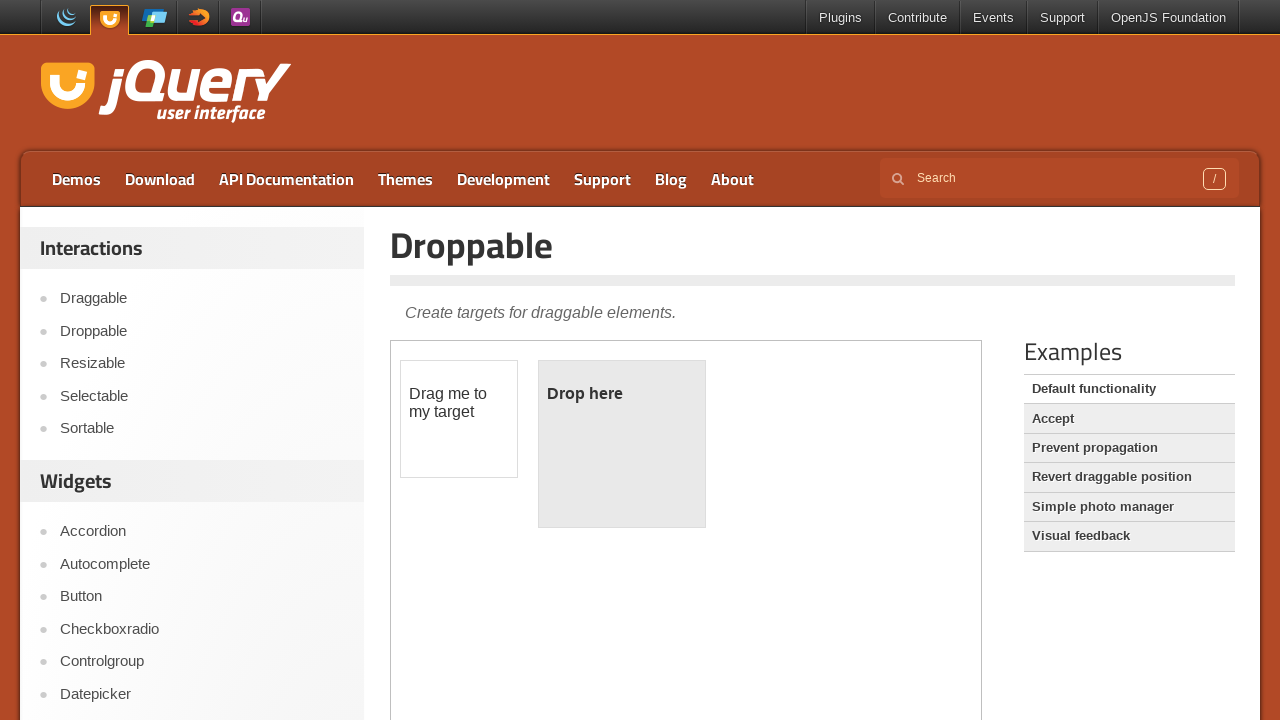

Located iframe containing drag and drop demo
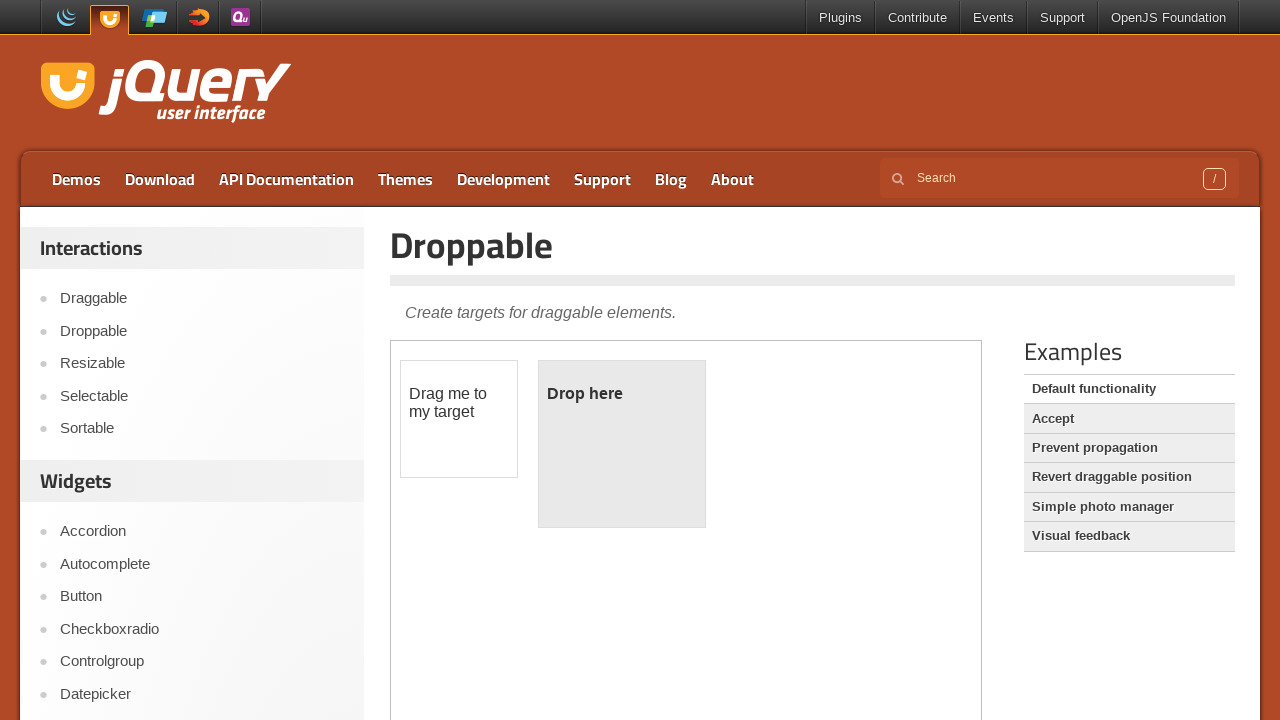

Located draggable element
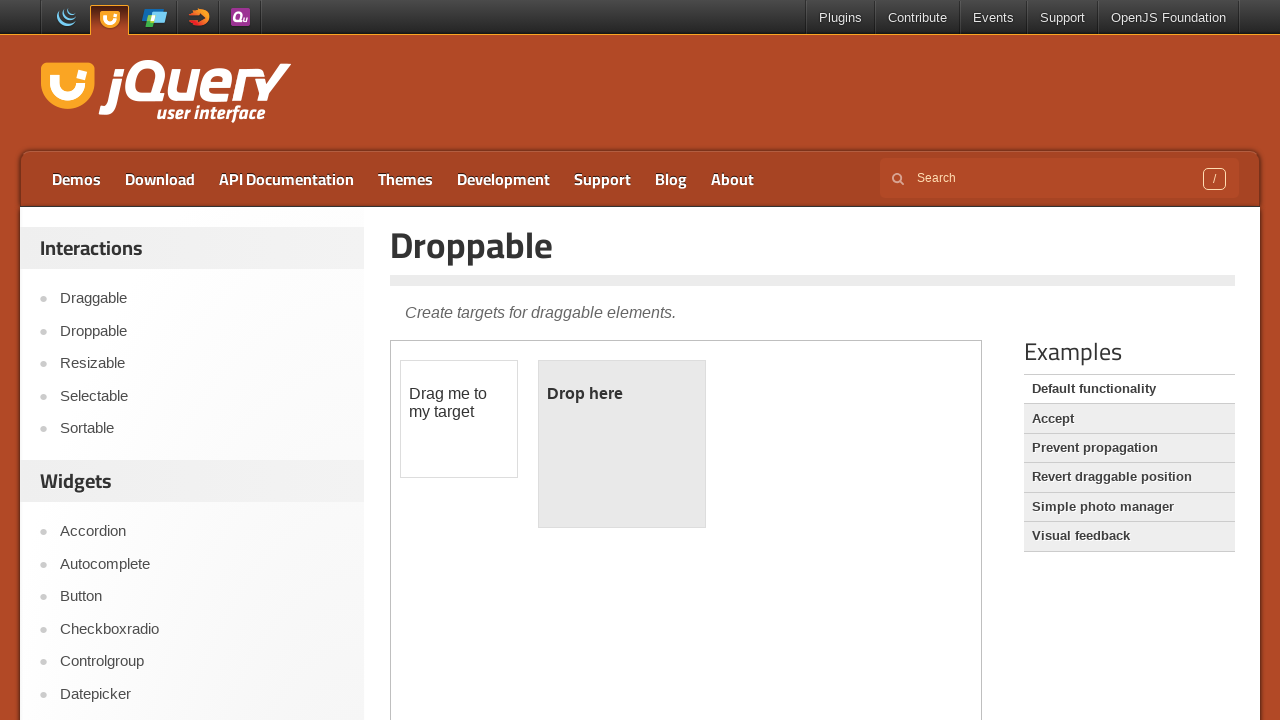

Located droppable target element
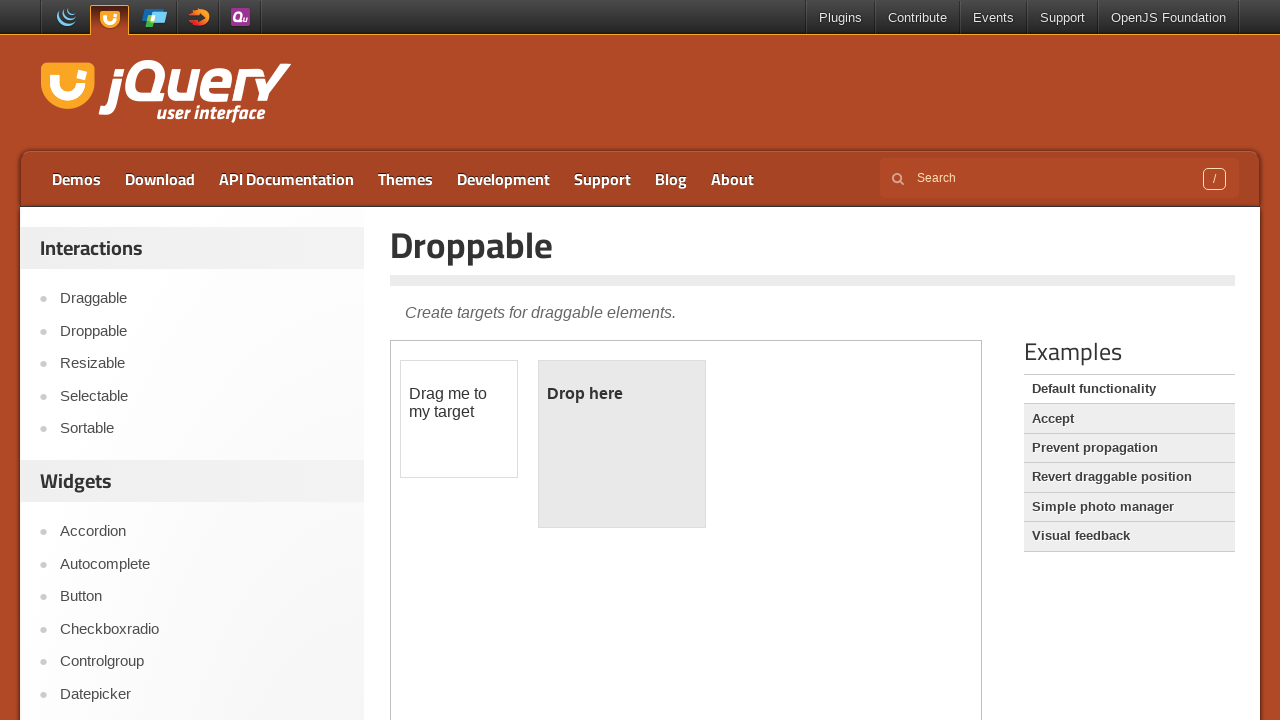

Dragged element onto droppable target at (622, 444)
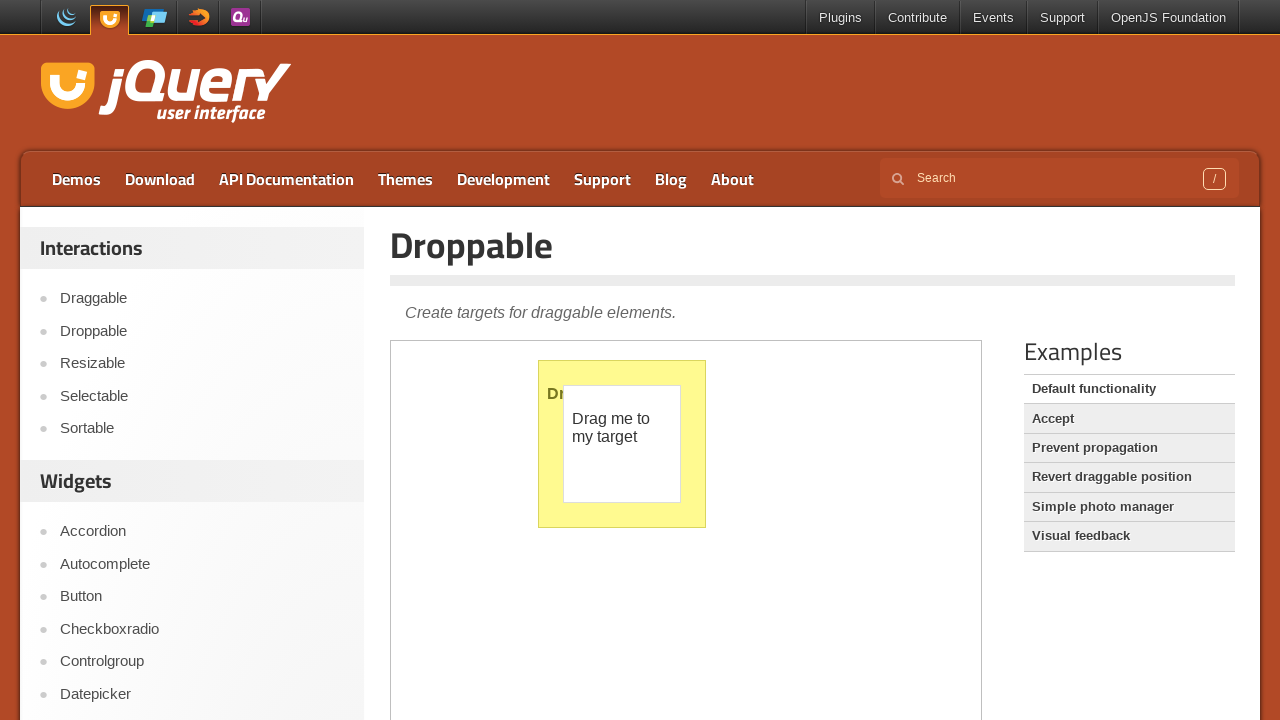

Verified drop was successful - droppable element now shows 'Dropped!' text
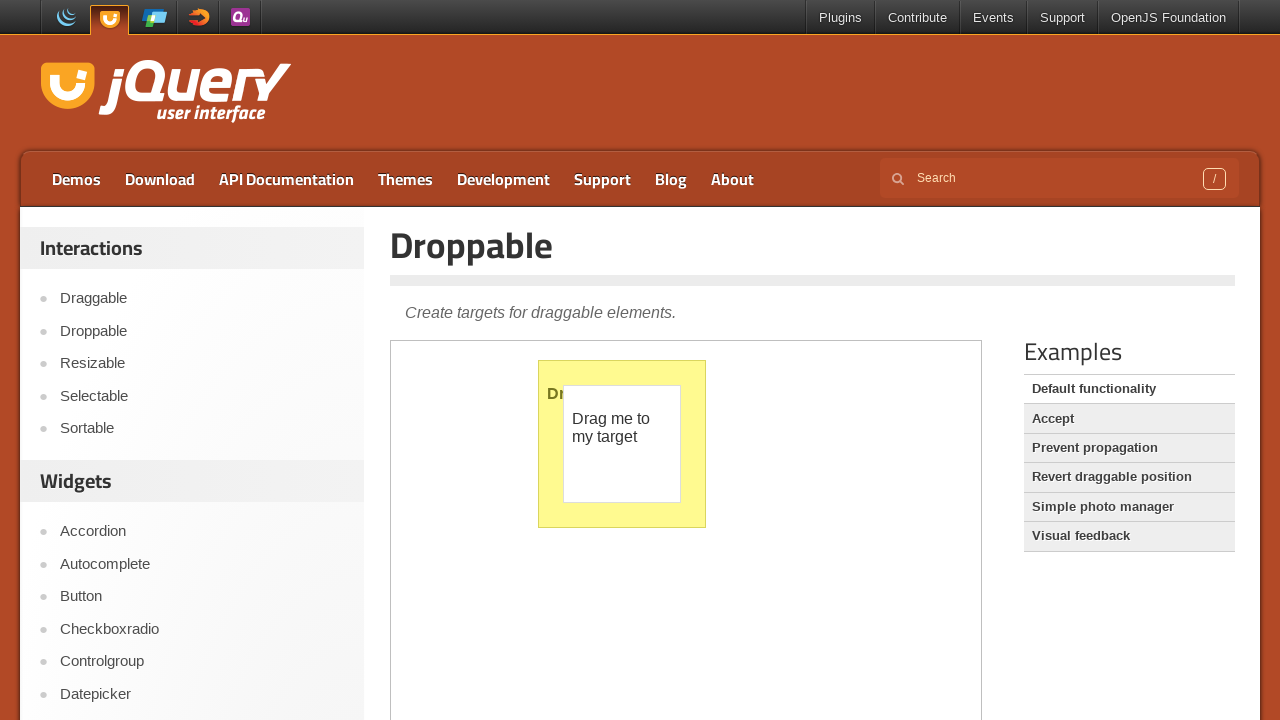

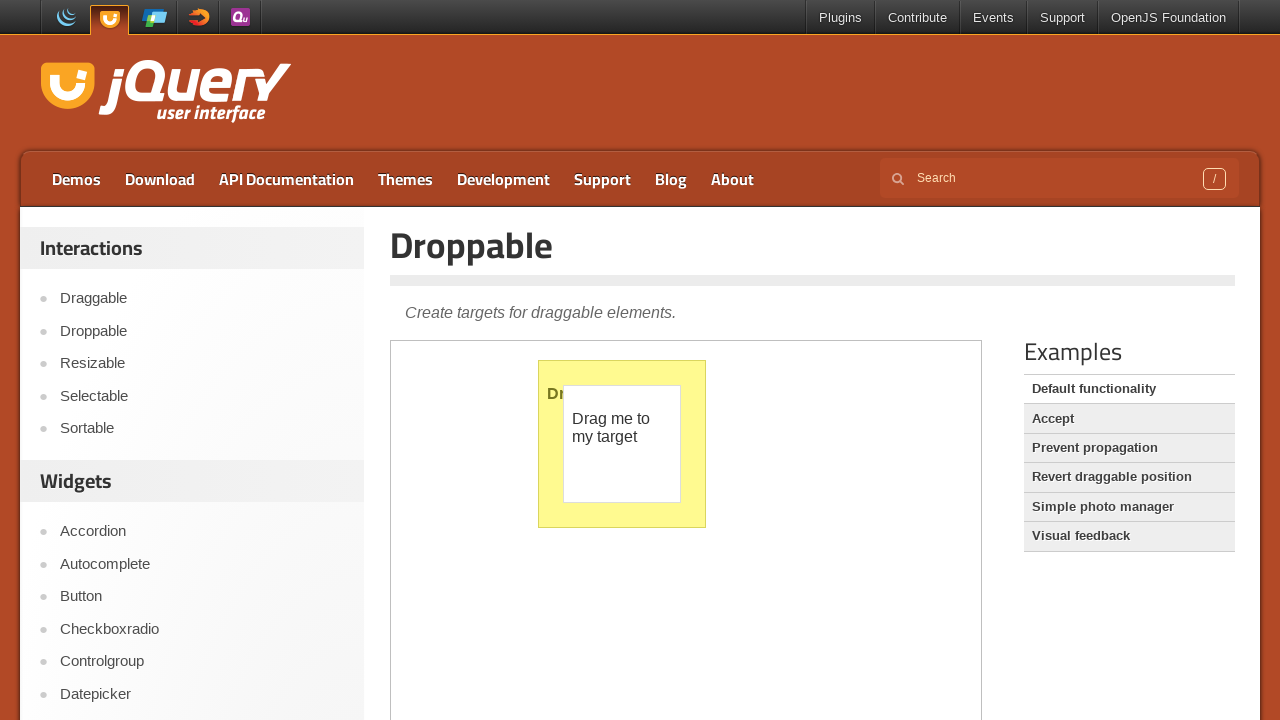